Tests table interactions on a practice automation website by verifying table structure (columns and rows count), selecting multiple products via checkboxes, and navigating through table pagination.

Starting URL: https://testautomationpractice.blogspot.com/

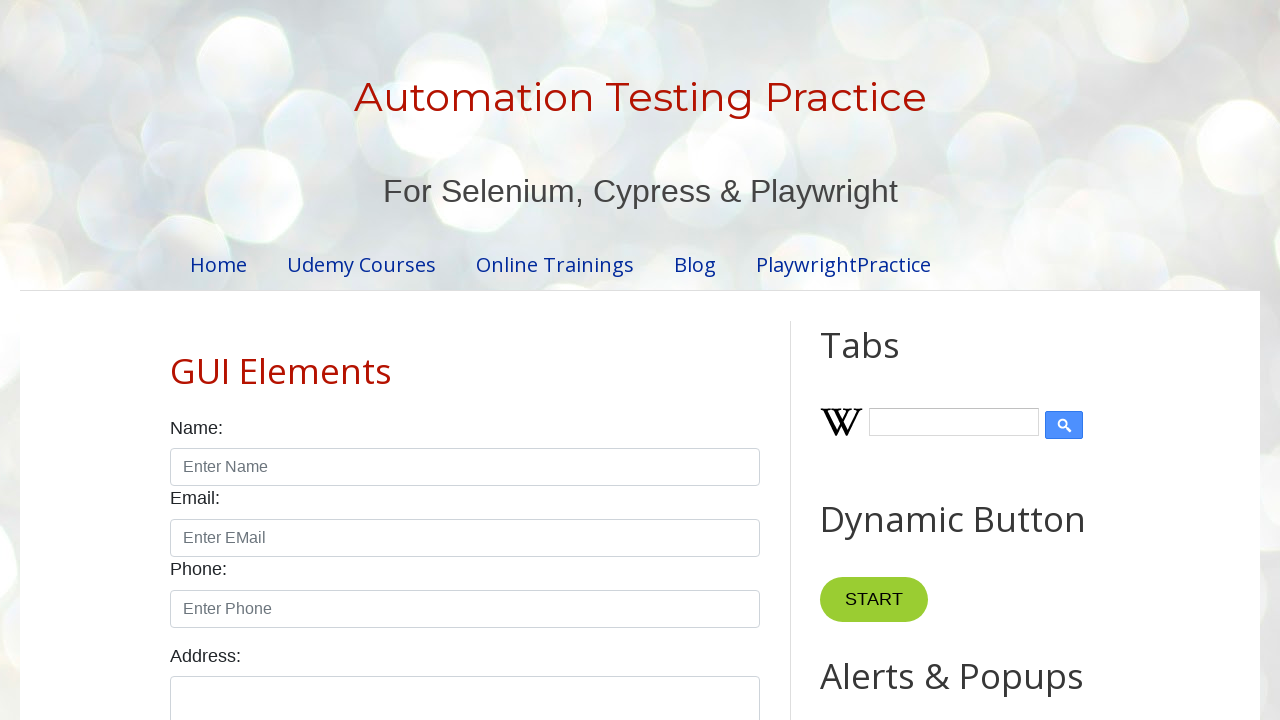

Located the product table
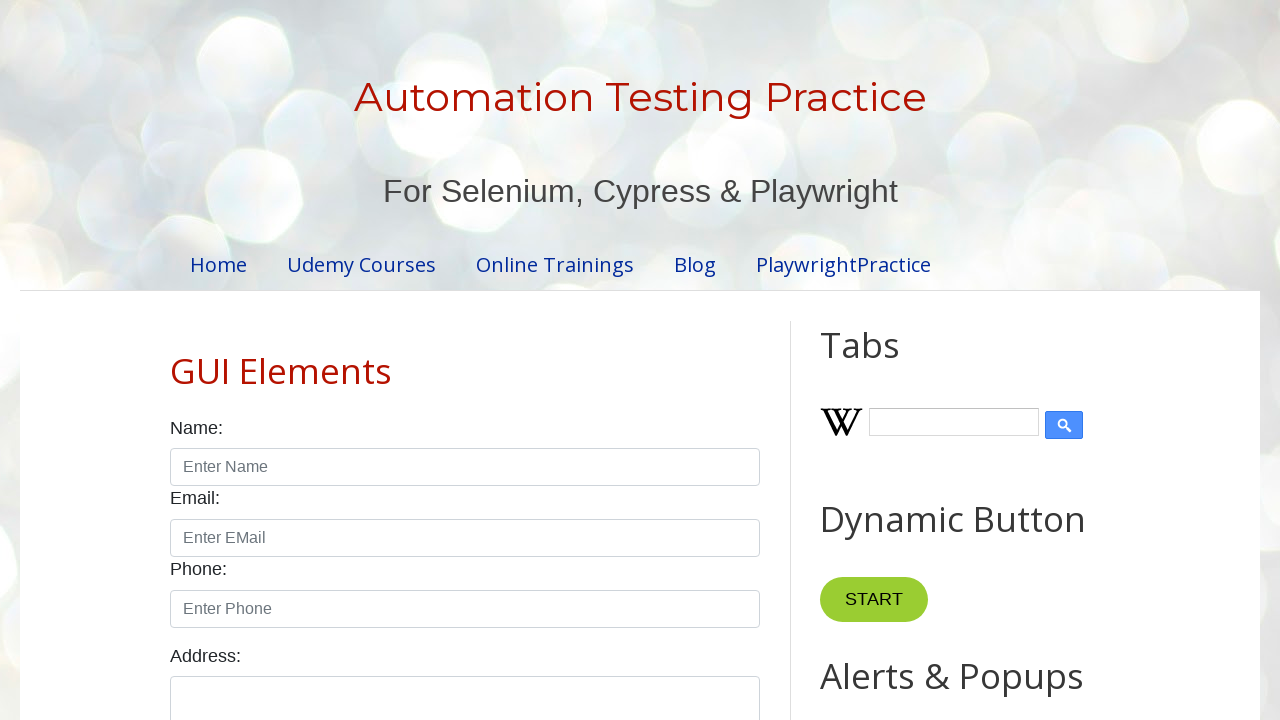

Located table header columns
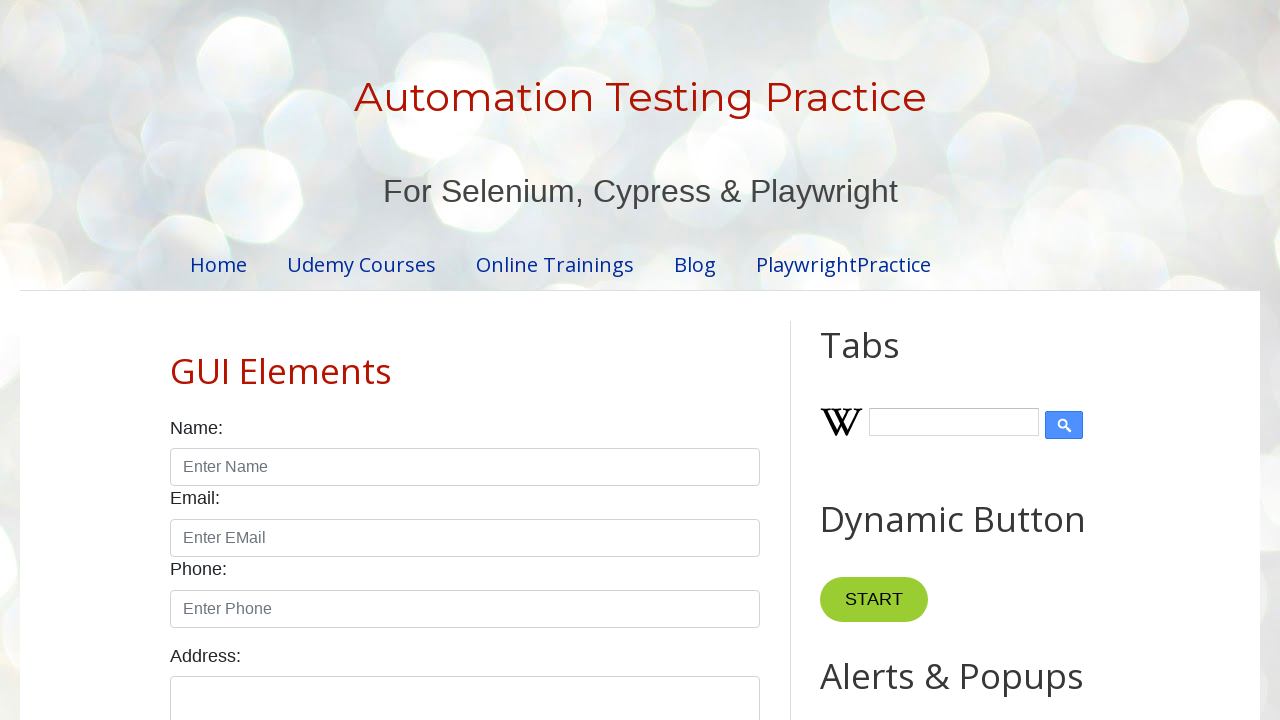

Located table body rows
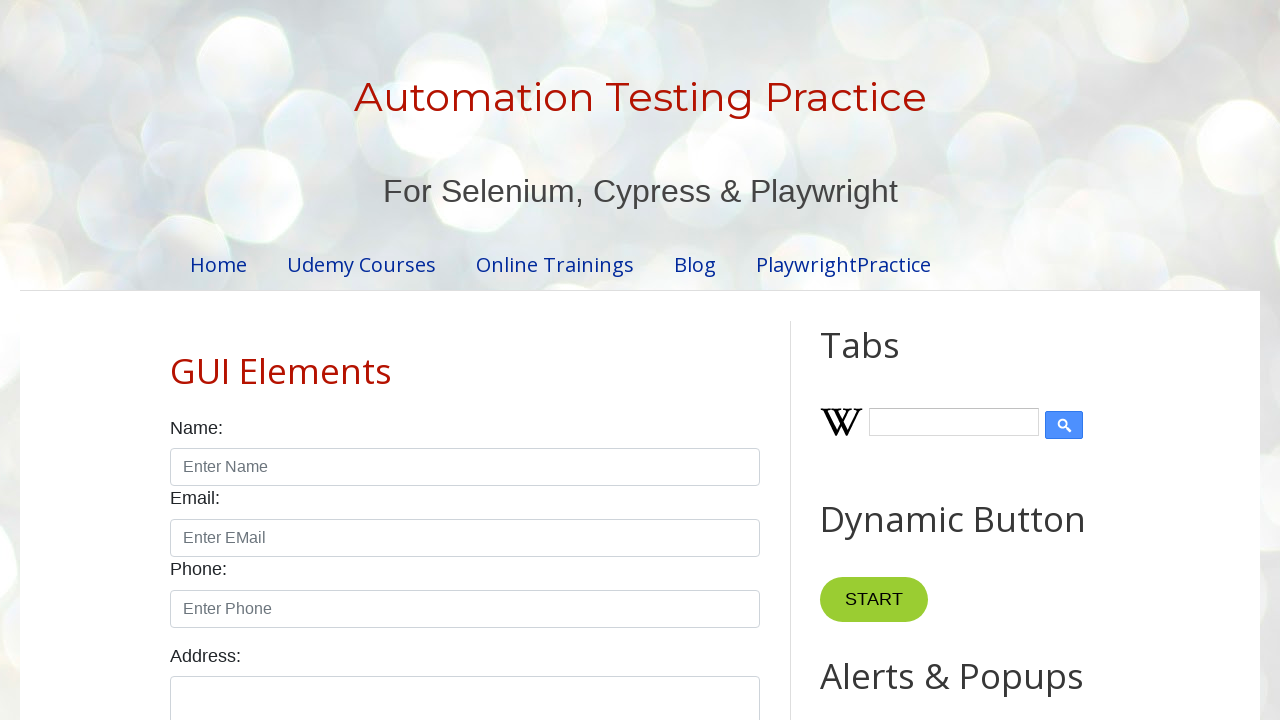

Verified table has 4 columns
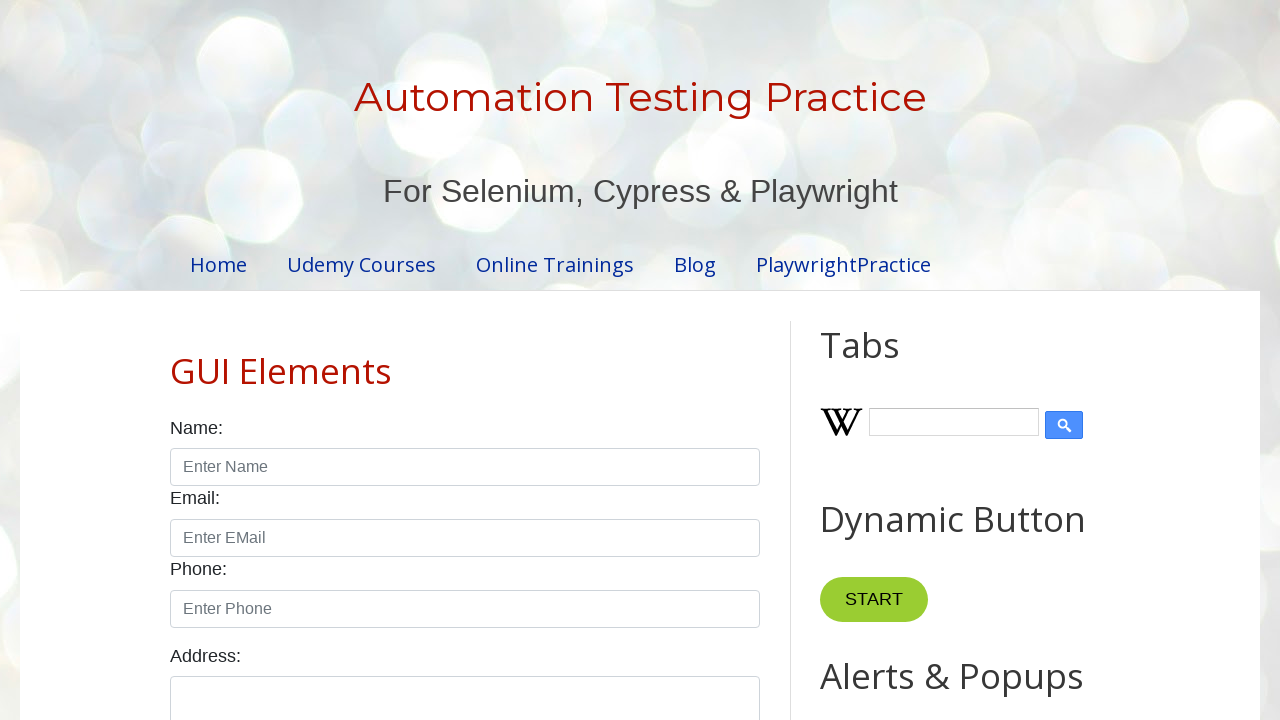

Verified table has 5 rows
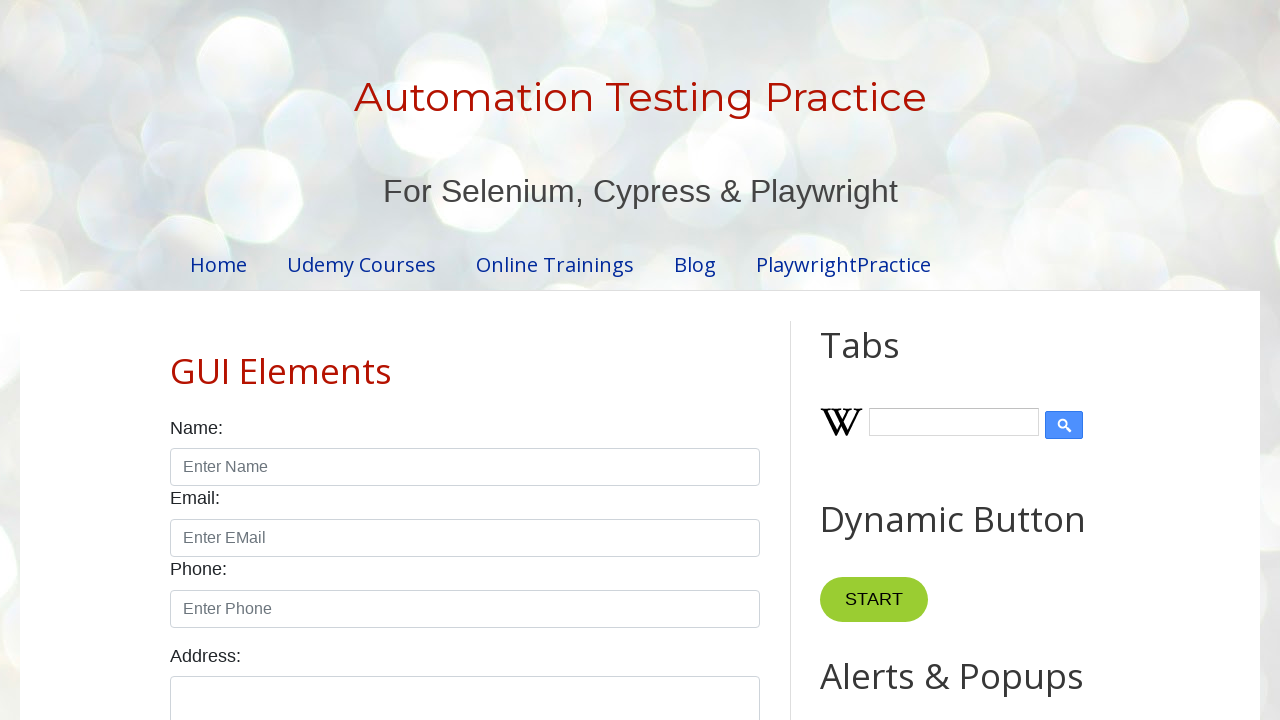

Located Smartwatch row in table
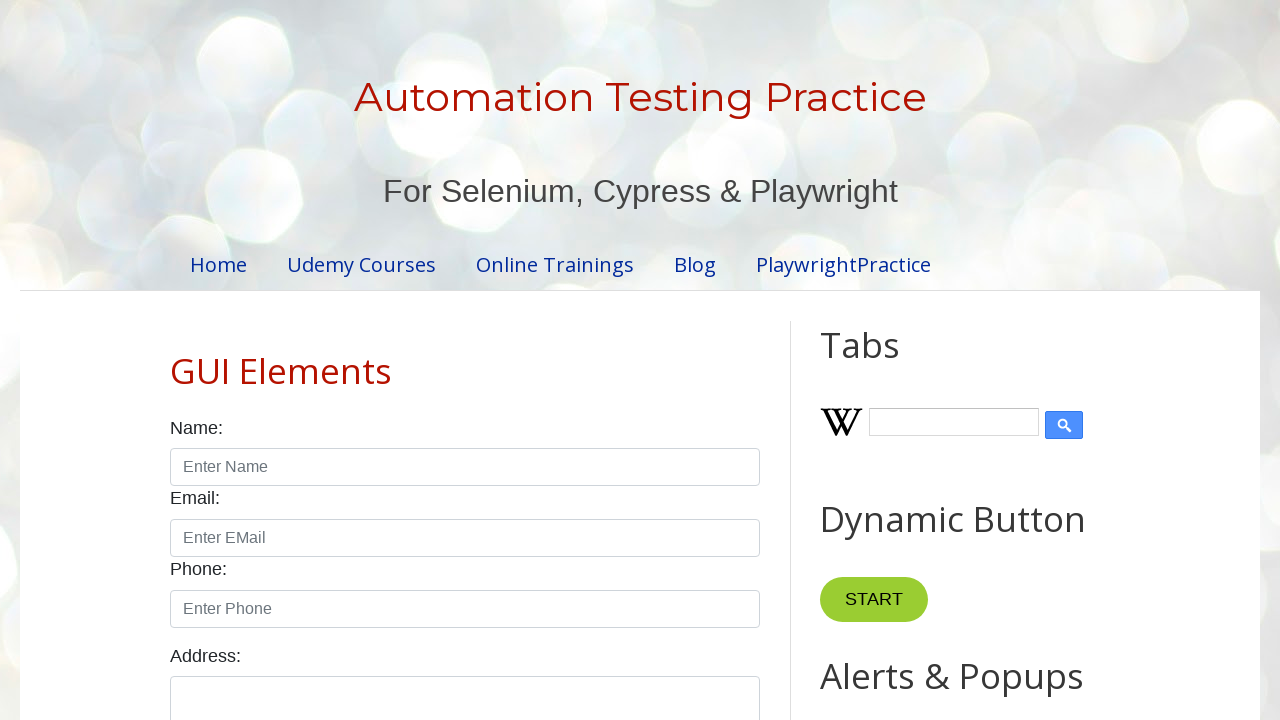

Checked checkbox for Smartwatch product at (651, 361) on #productTable >> tbody tr >> internal:has-text="Smartwatch"i >> internal:has="td
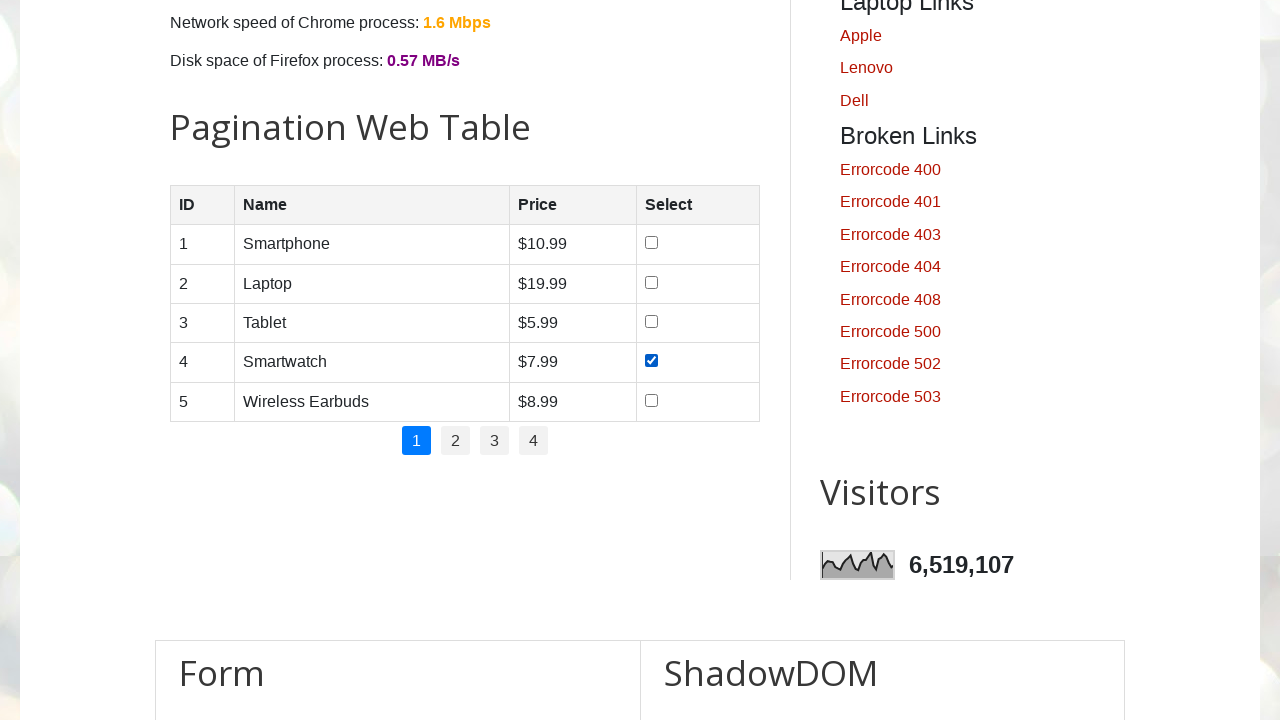

Located Smartphone row in table
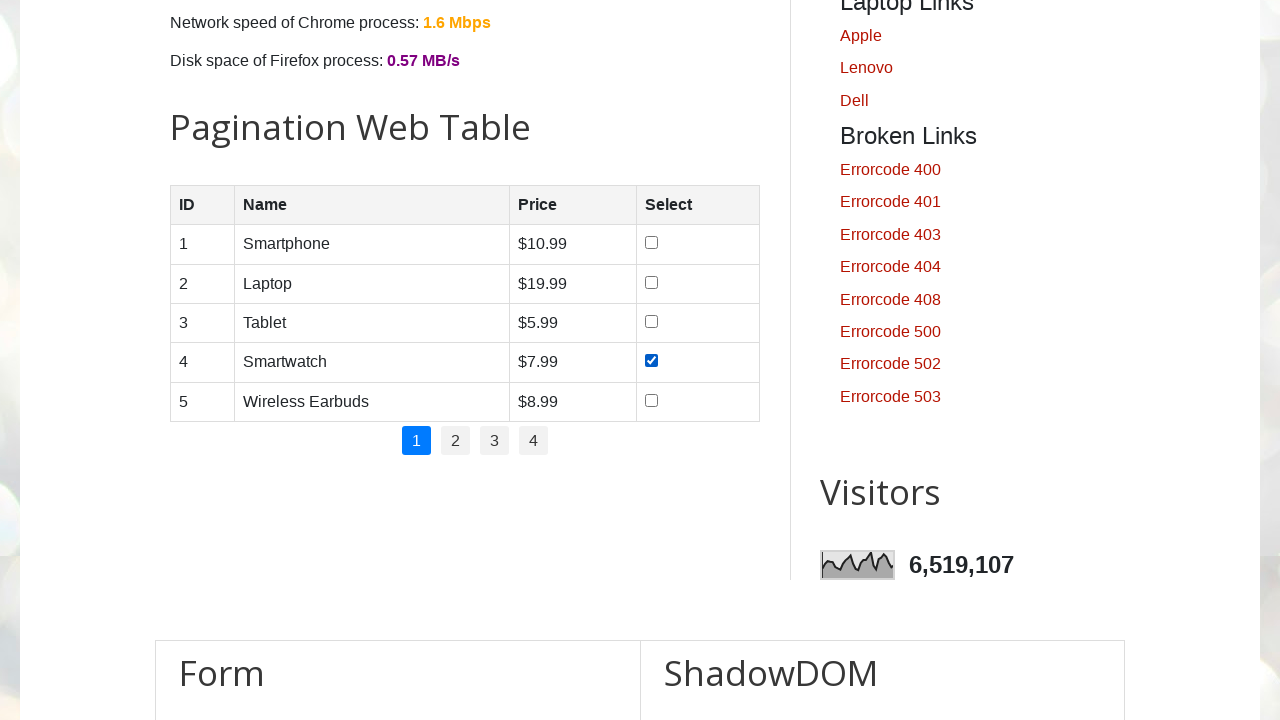

Checked checkbox for Smartphone product at (651, 243) on #productTable >> tbody tr >> internal:has-text="Smartphone"i >> internal:has="td
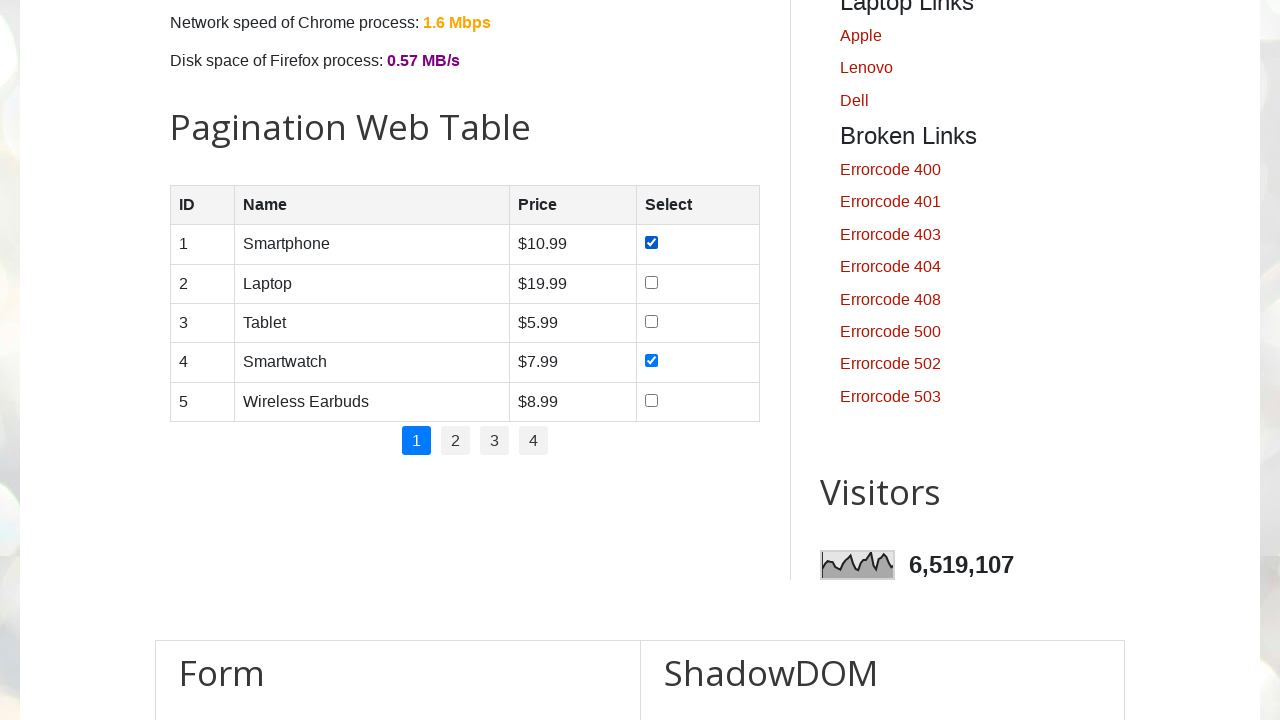

Located Laptop row in table
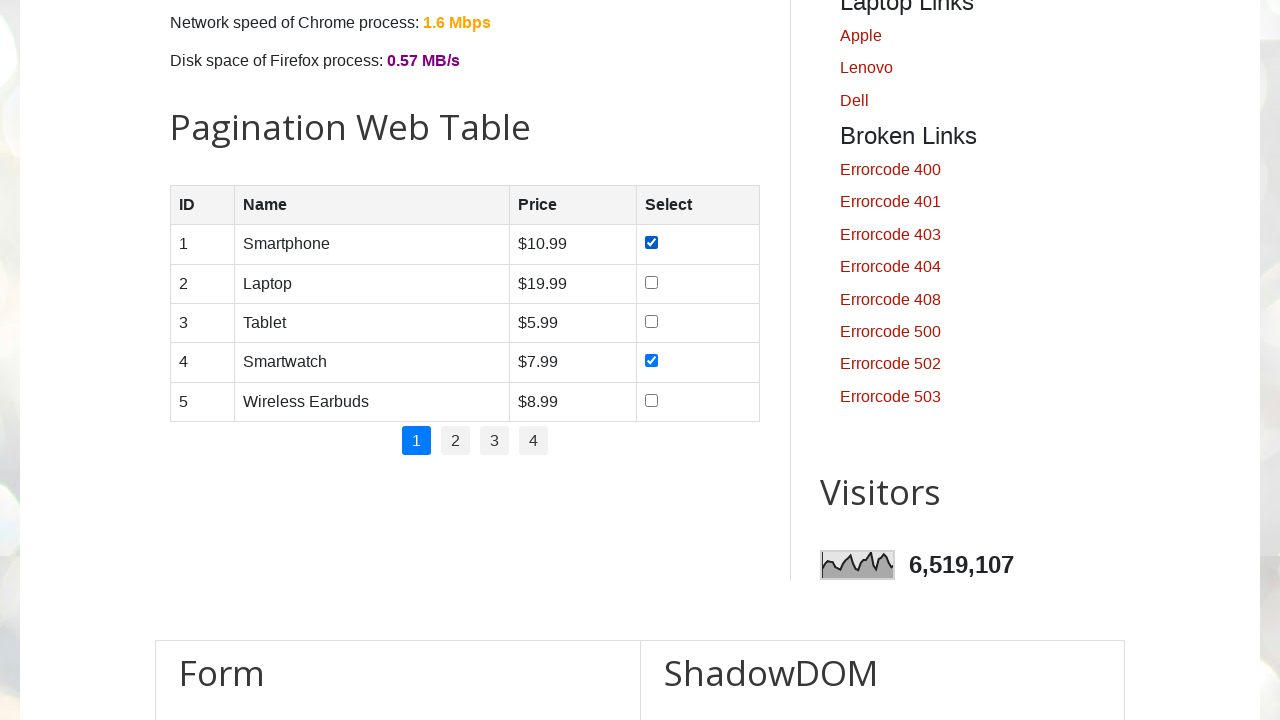

Checked checkbox for Laptop product at (651, 282) on #productTable >> tbody tr >> internal:has-text="Laptop"i >> internal:has="td" >>
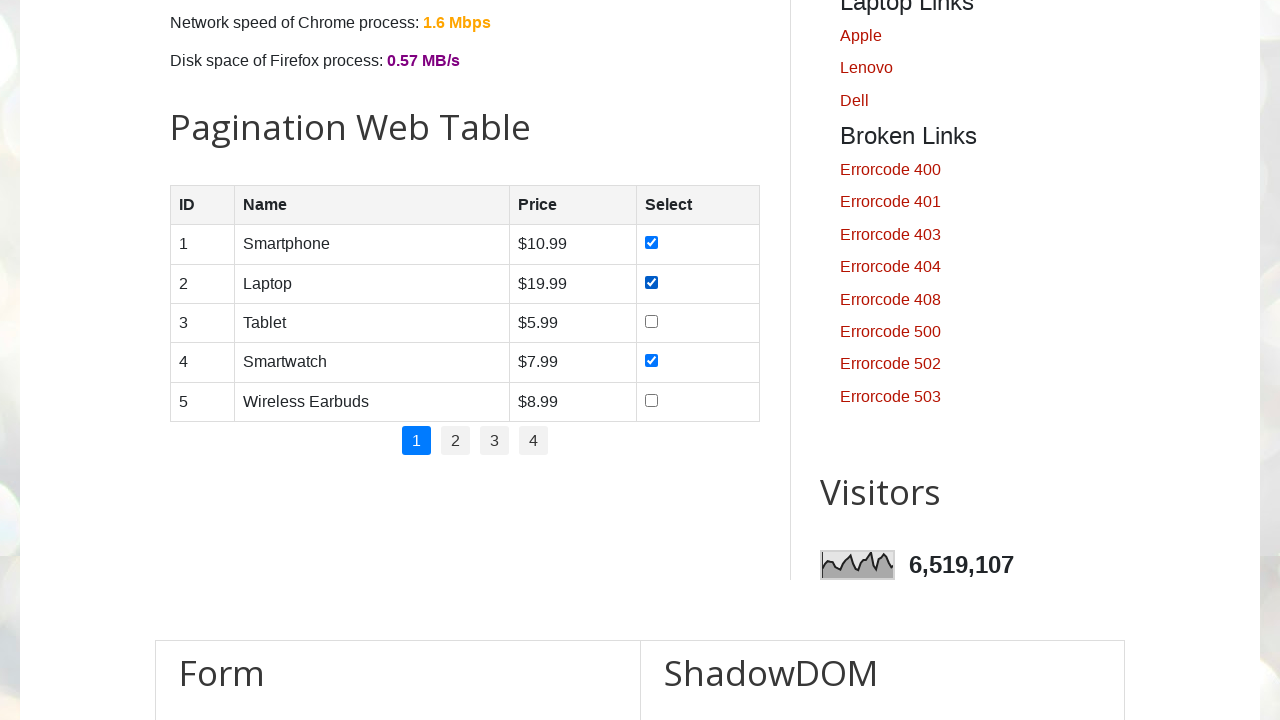

Located Tablet row in table
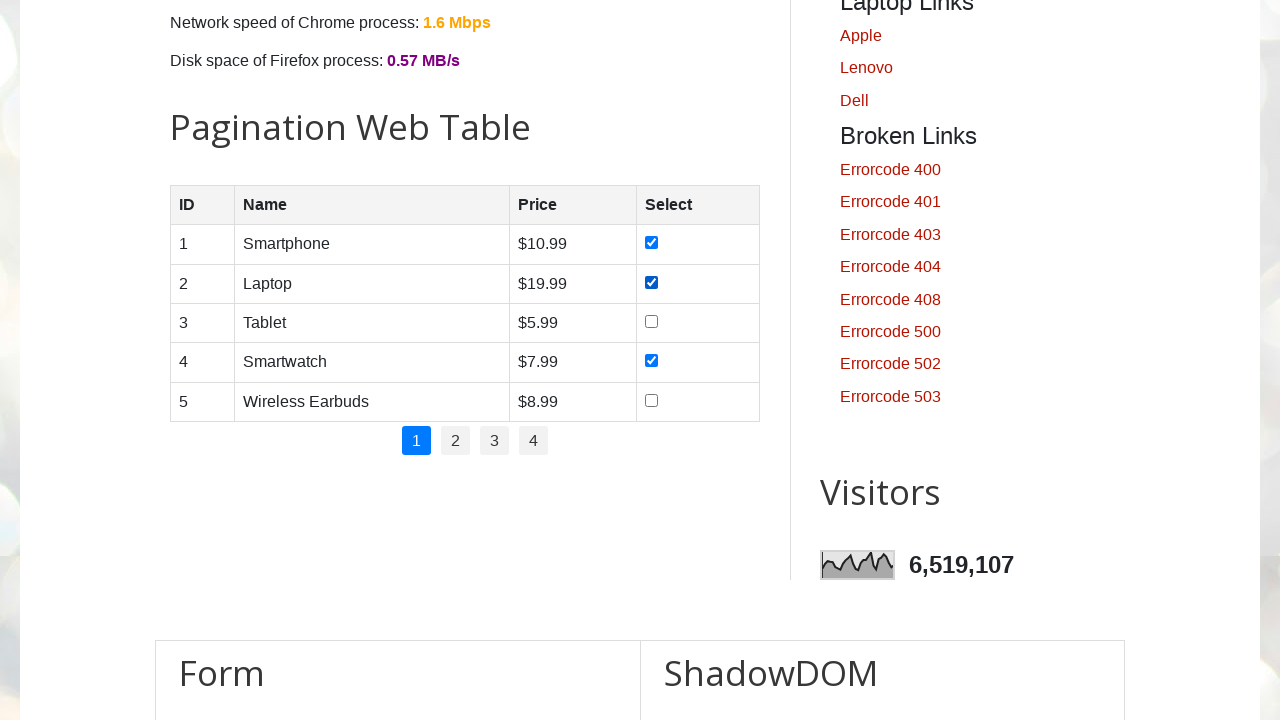

Checked checkbox for Tablet product at (651, 321) on #productTable >> tbody tr >> internal:has-text="Tablet"i >> internal:has="td" >>
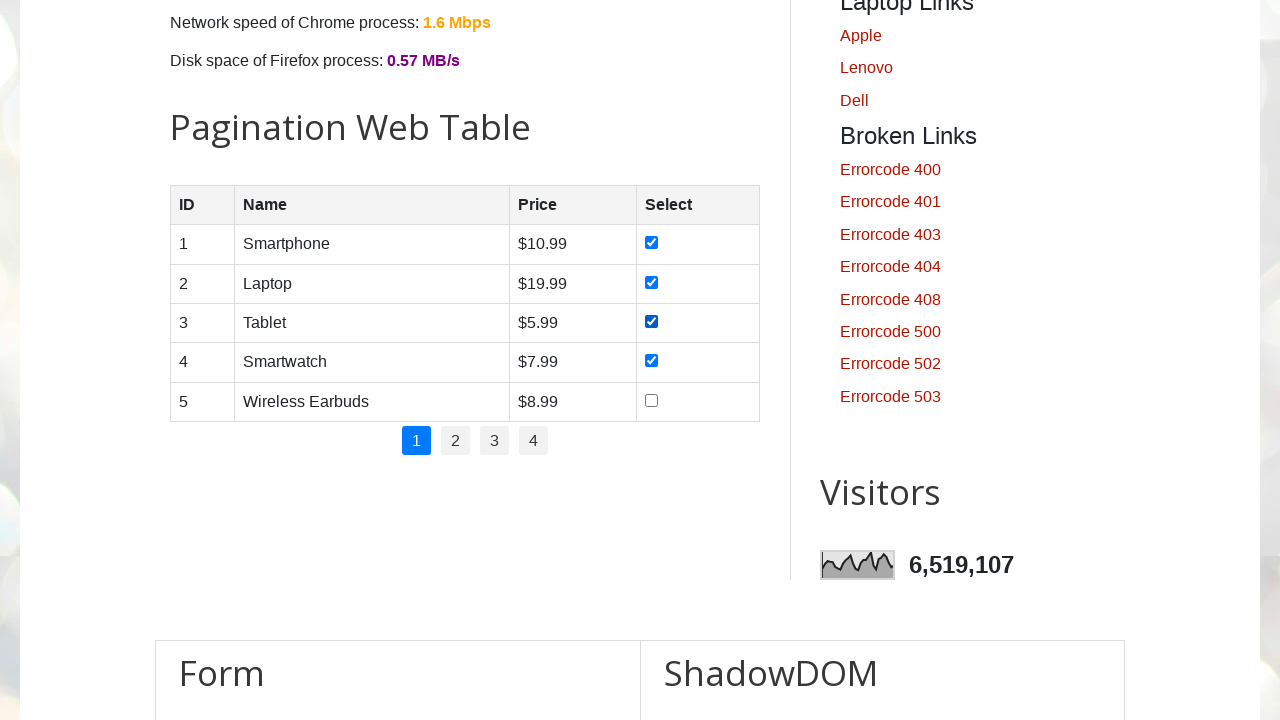

Located pagination links
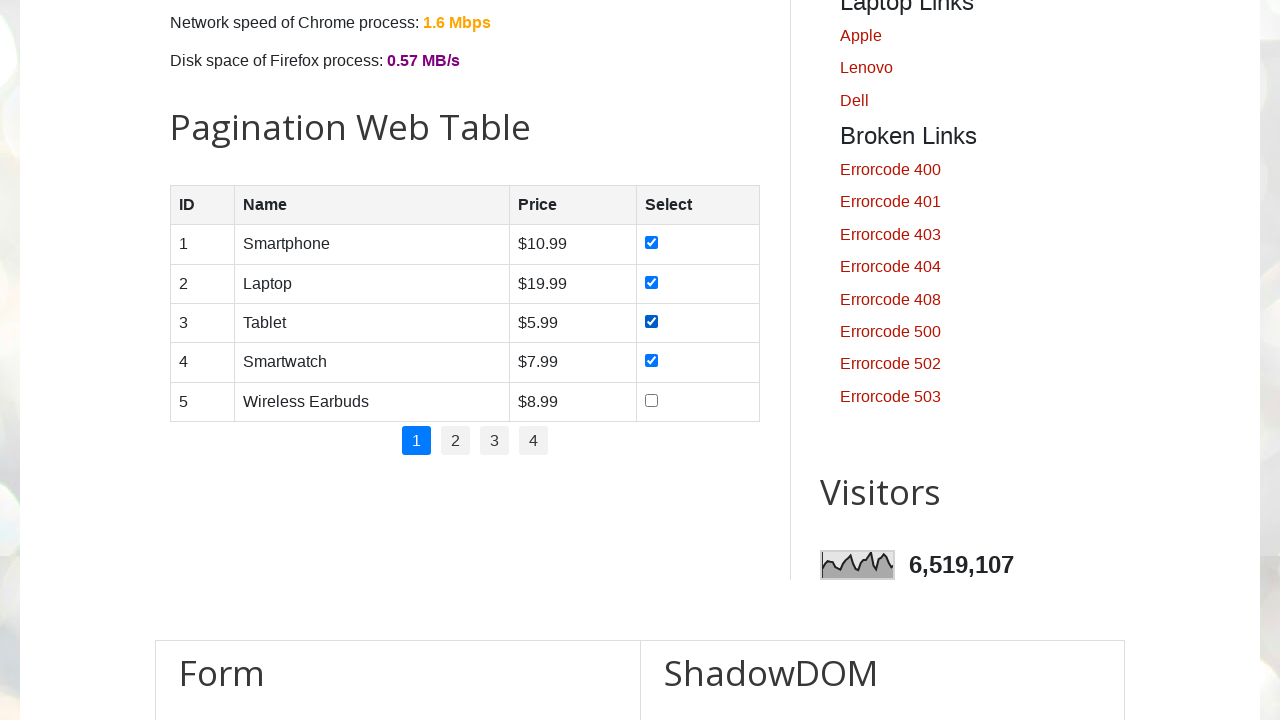

Found 4 pagination links
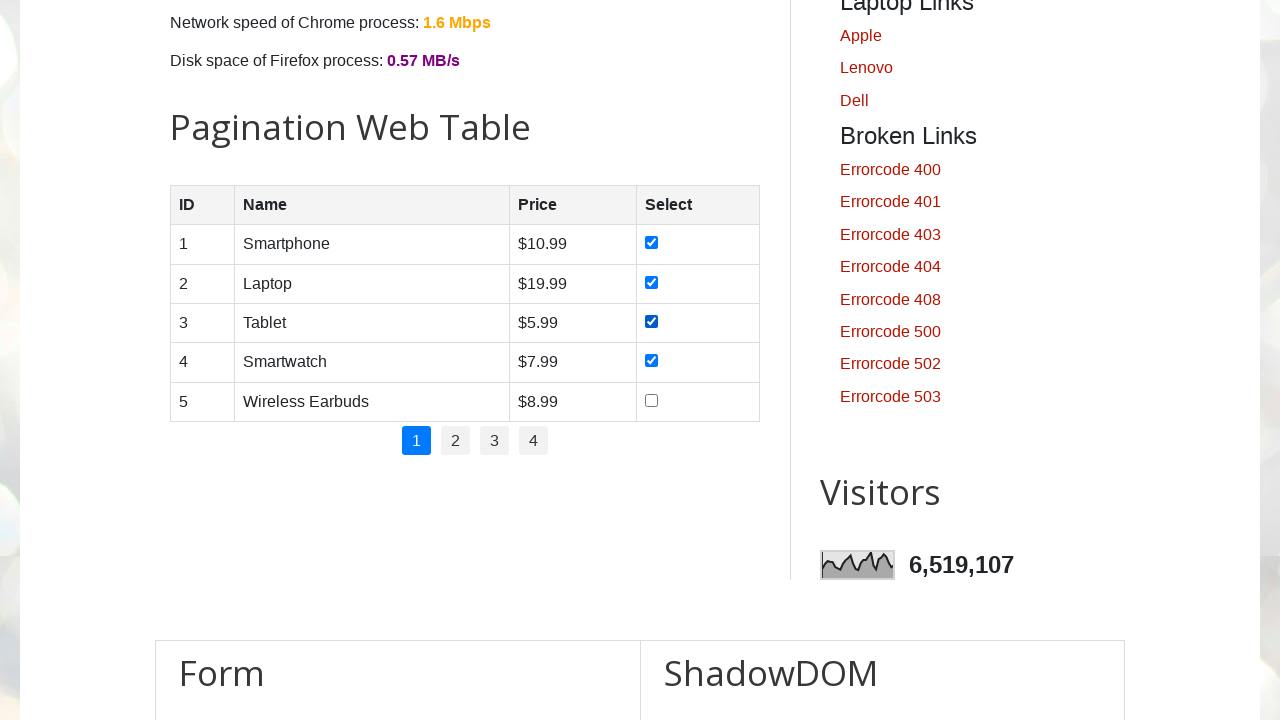

Clicked pagination link 2 at (456, 441) on .pagination li a >> nth=1
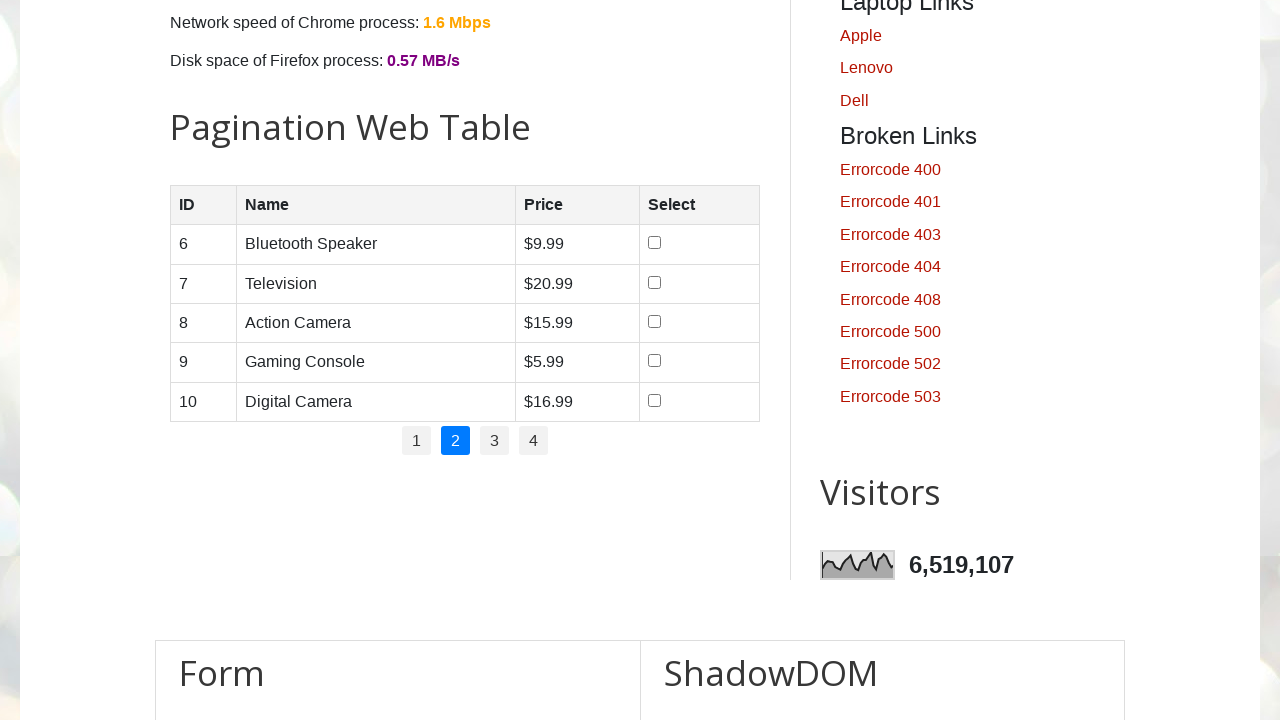

Waited for table to update after pagination
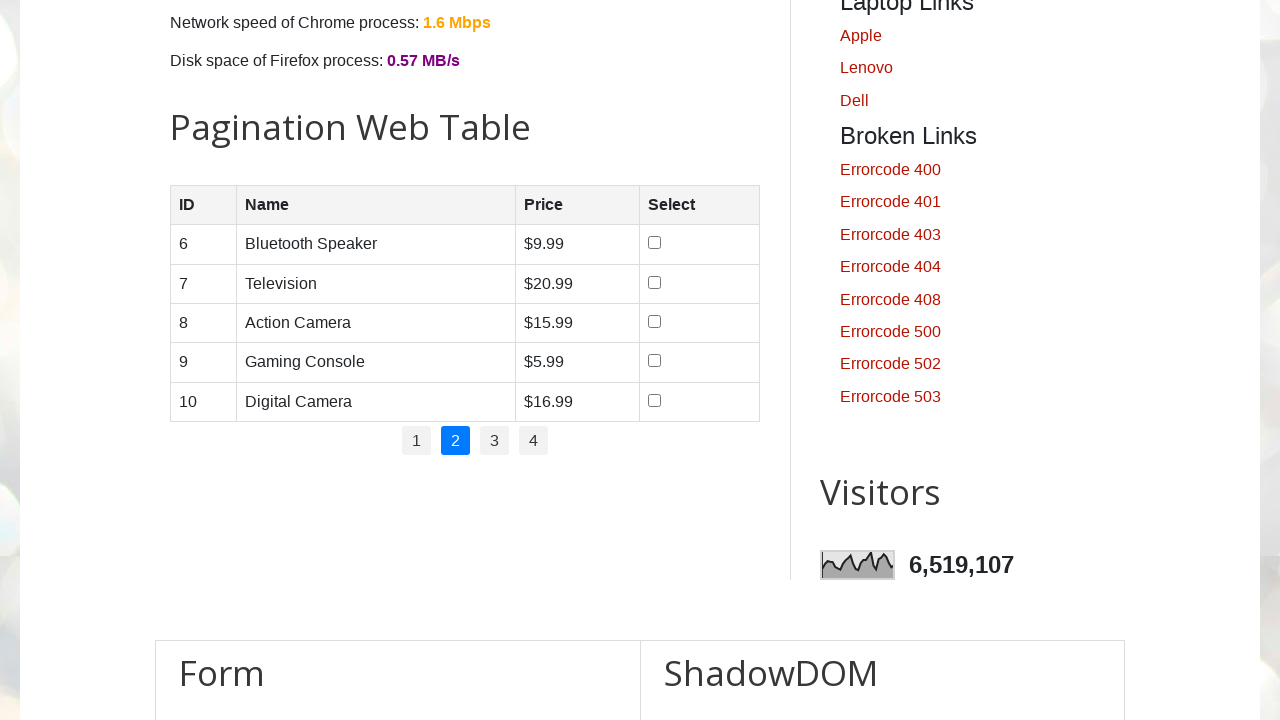

Clicked pagination link 3 at (494, 441) on .pagination li a >> nth=2
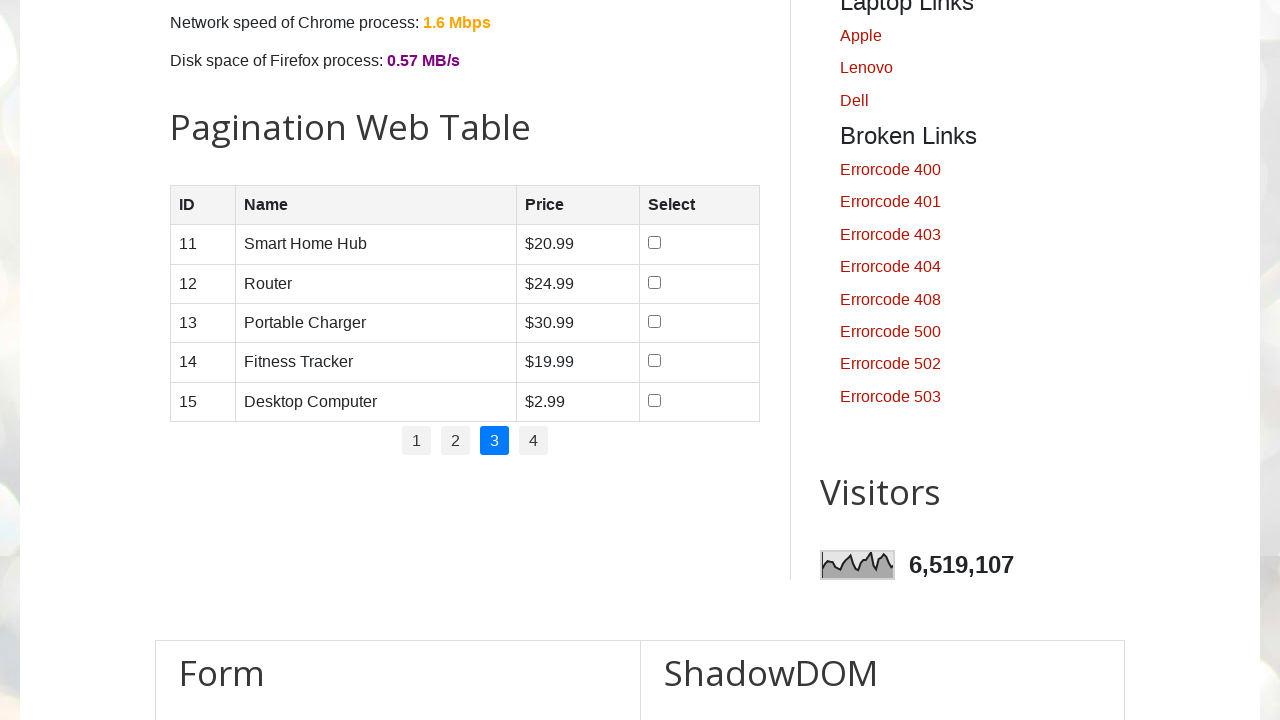

Waited for table to update after pagination
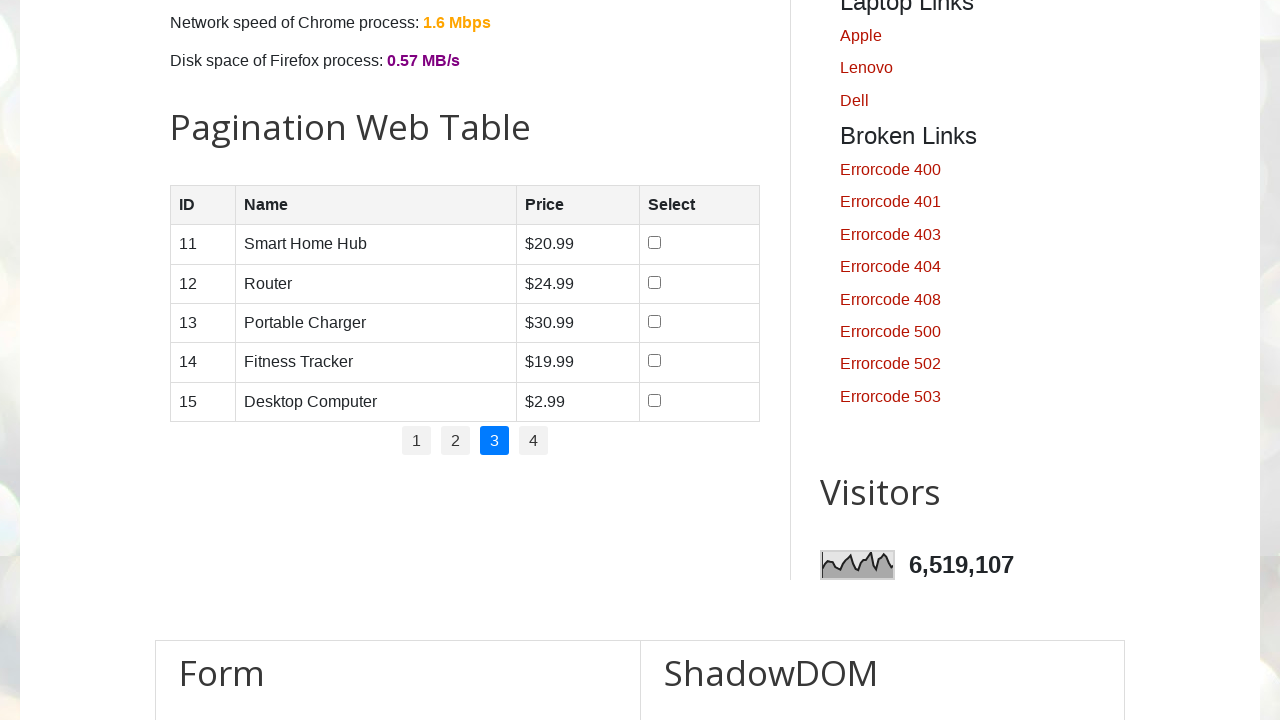

Clicked pagination link 4 at (534, 441) on .pagination li a >> nth=3
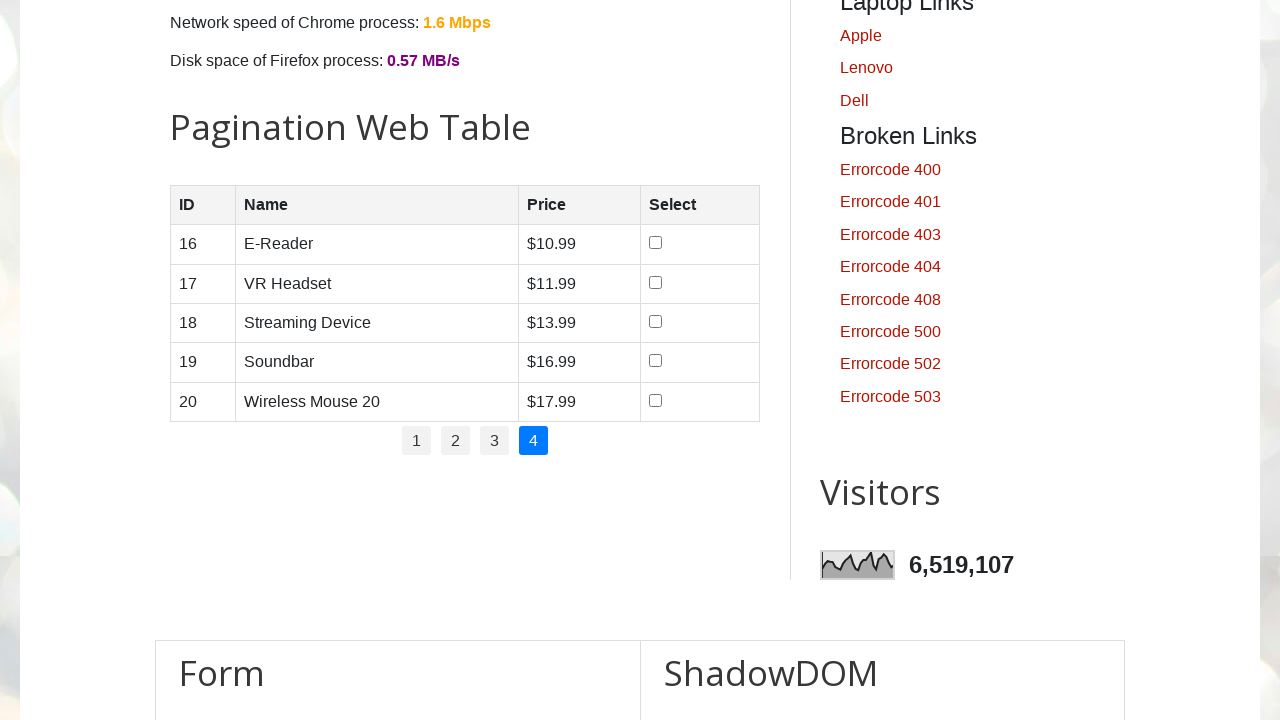

Waited for table to update after pagination
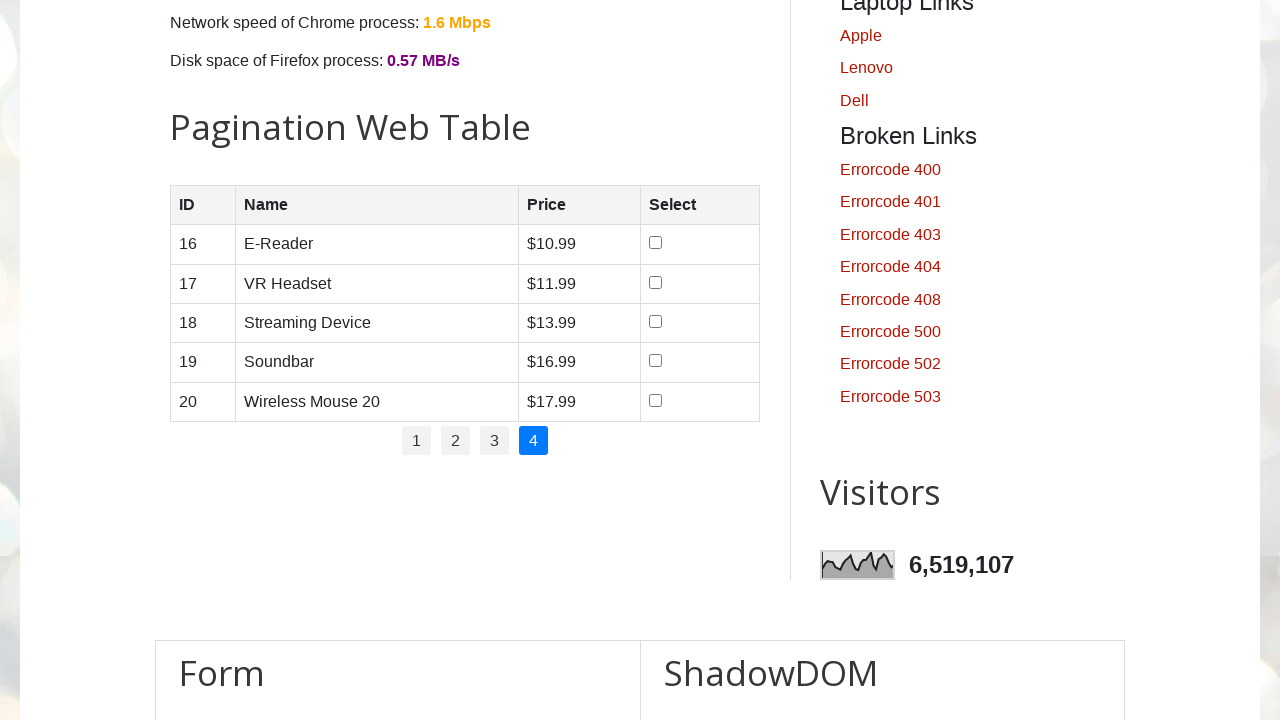

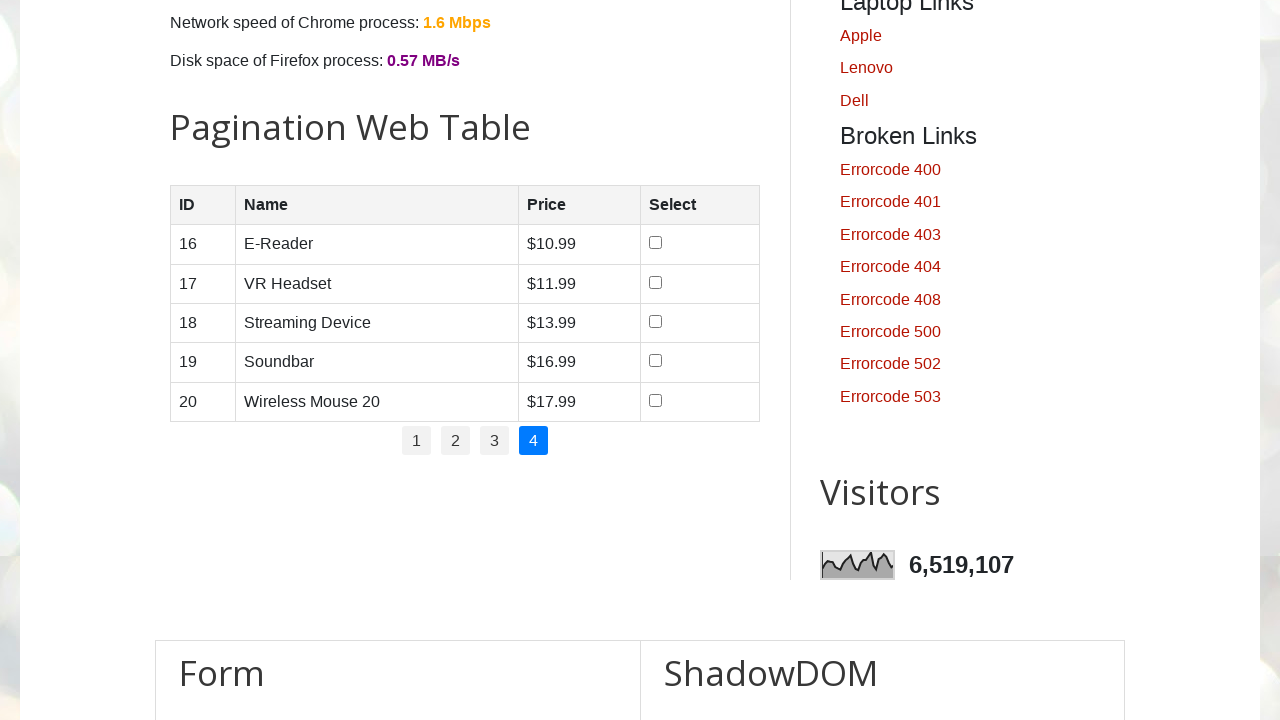